Tests the TTS MP3 text-to-speech service by entering text, selecting a voice option, and clicking the play/read button to generate speech.

Starting URL: https://ttsmp3.com/

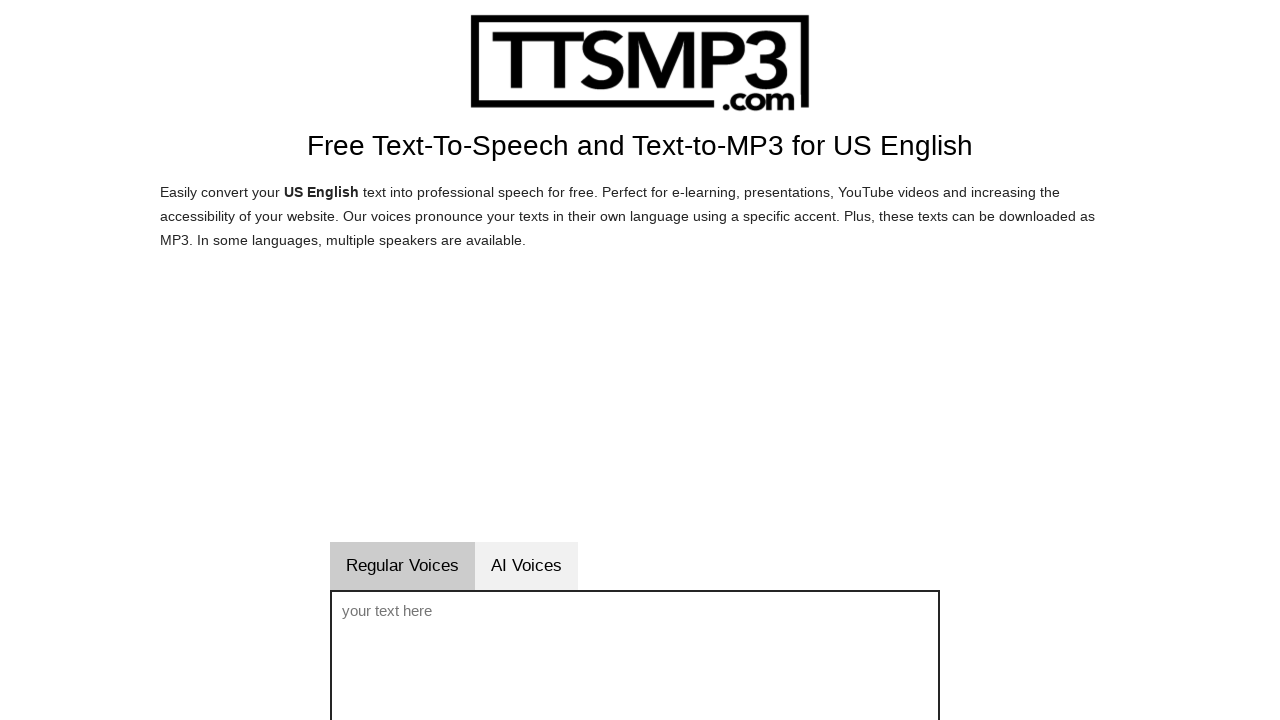

Cleared the text area on #voicetext
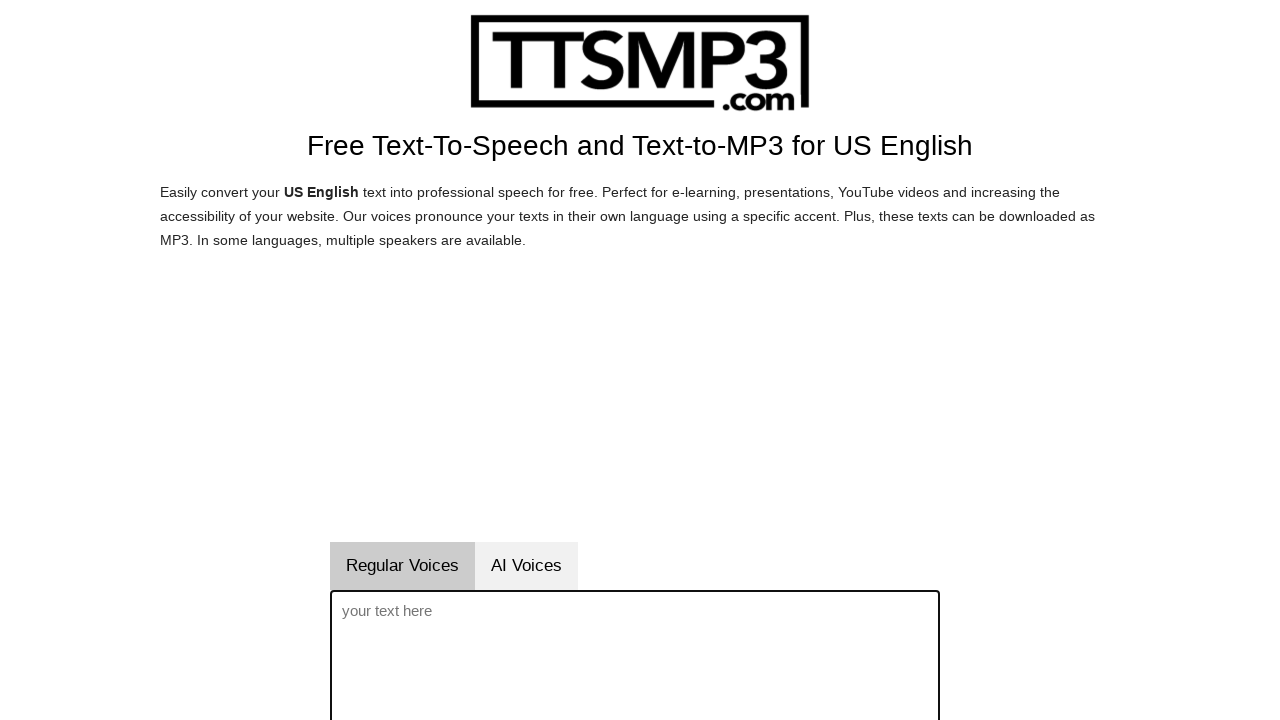

Entered sample text for TTS conversion on #voicetext
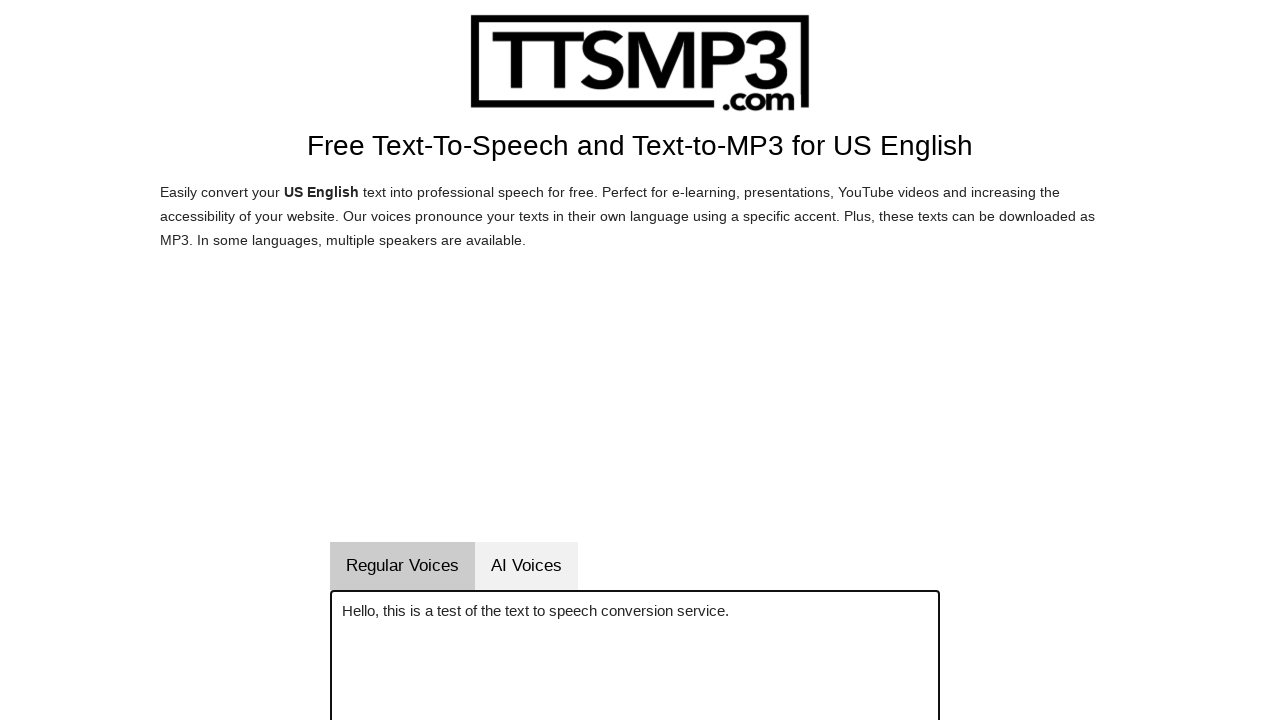

Clicked voice selection dropdown at (470, 360) on #sprachwahl
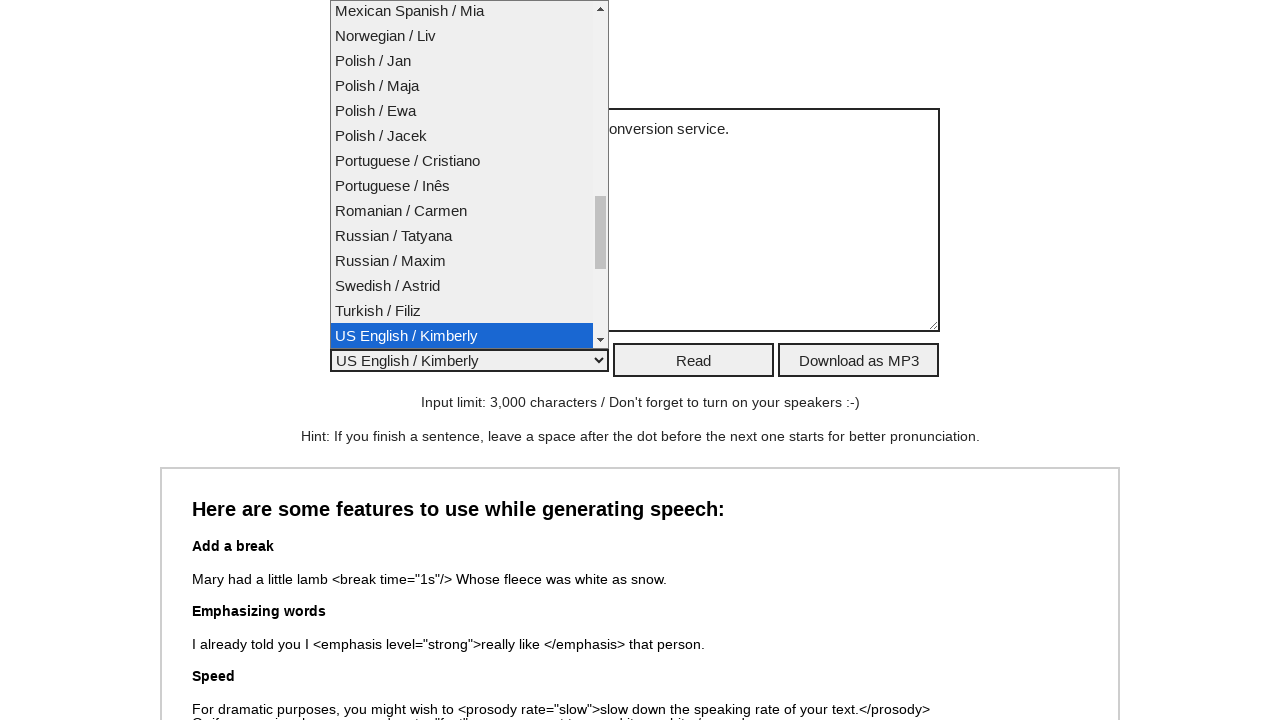

Selected 5th voice option from dropdown on #sprachwahl
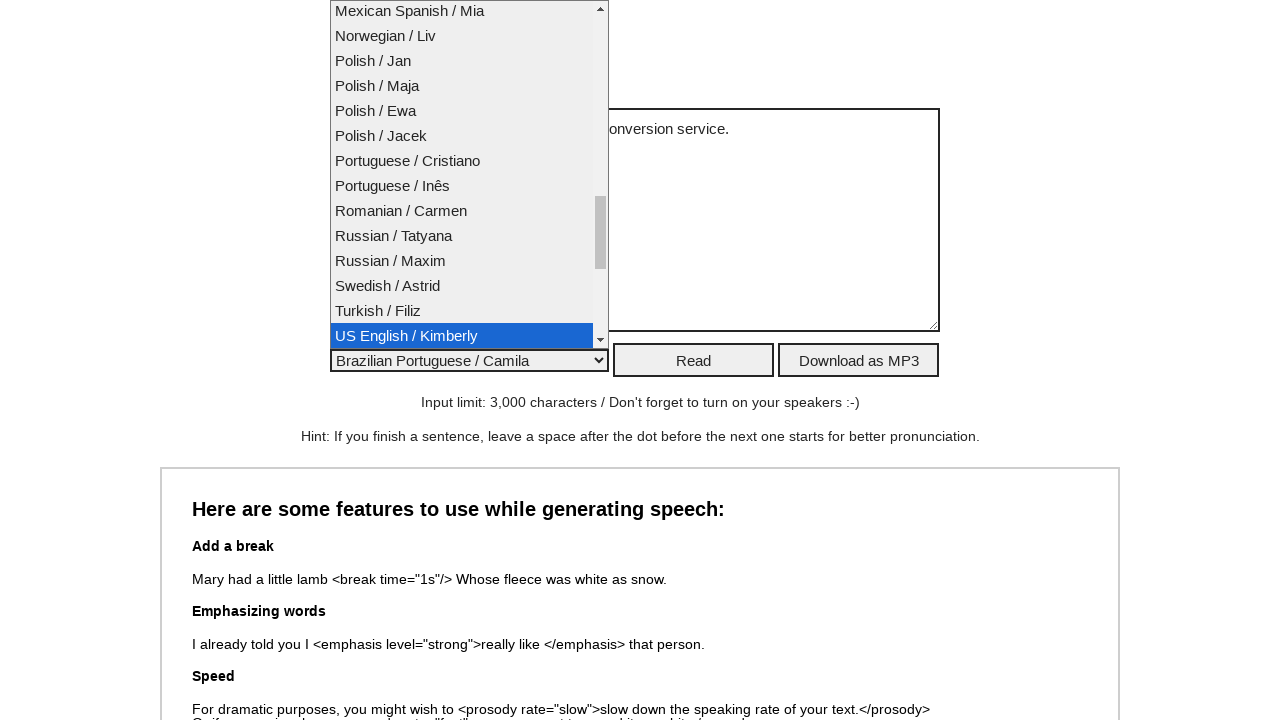

Clicked play/read button to generate speech at (694, 360) on #vorlesenbutton
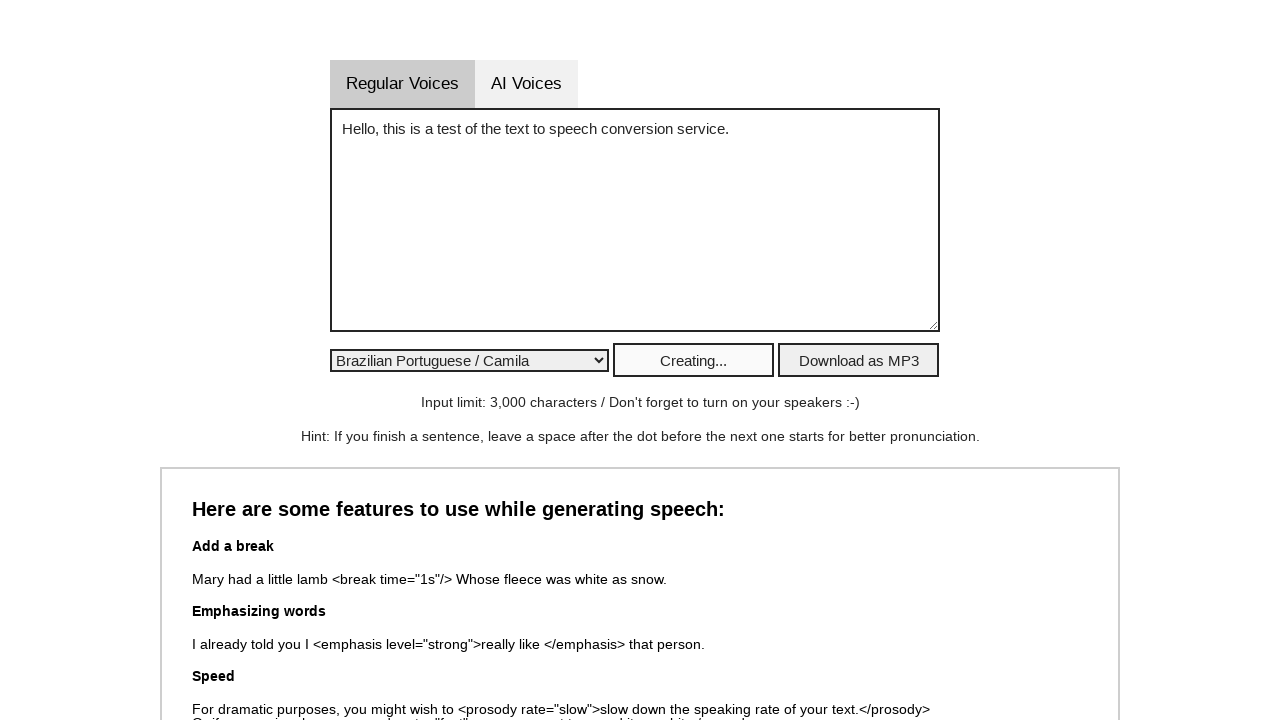

Waited for audio to be generated
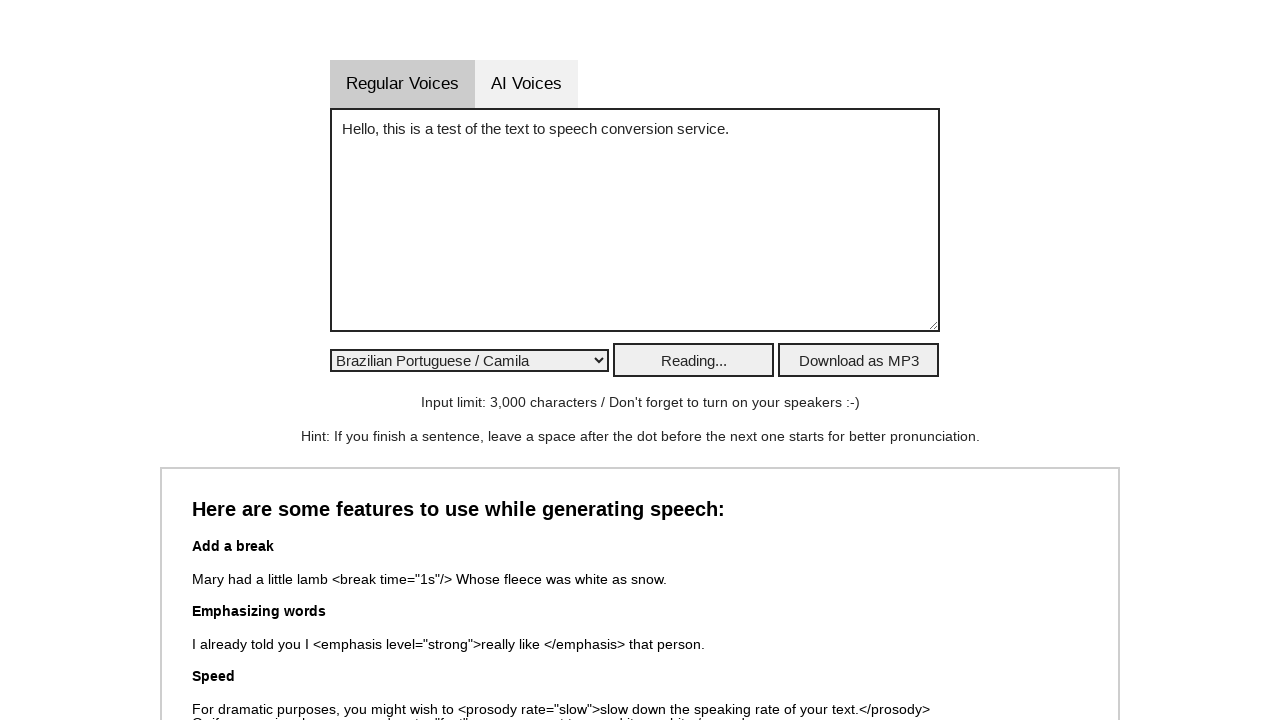

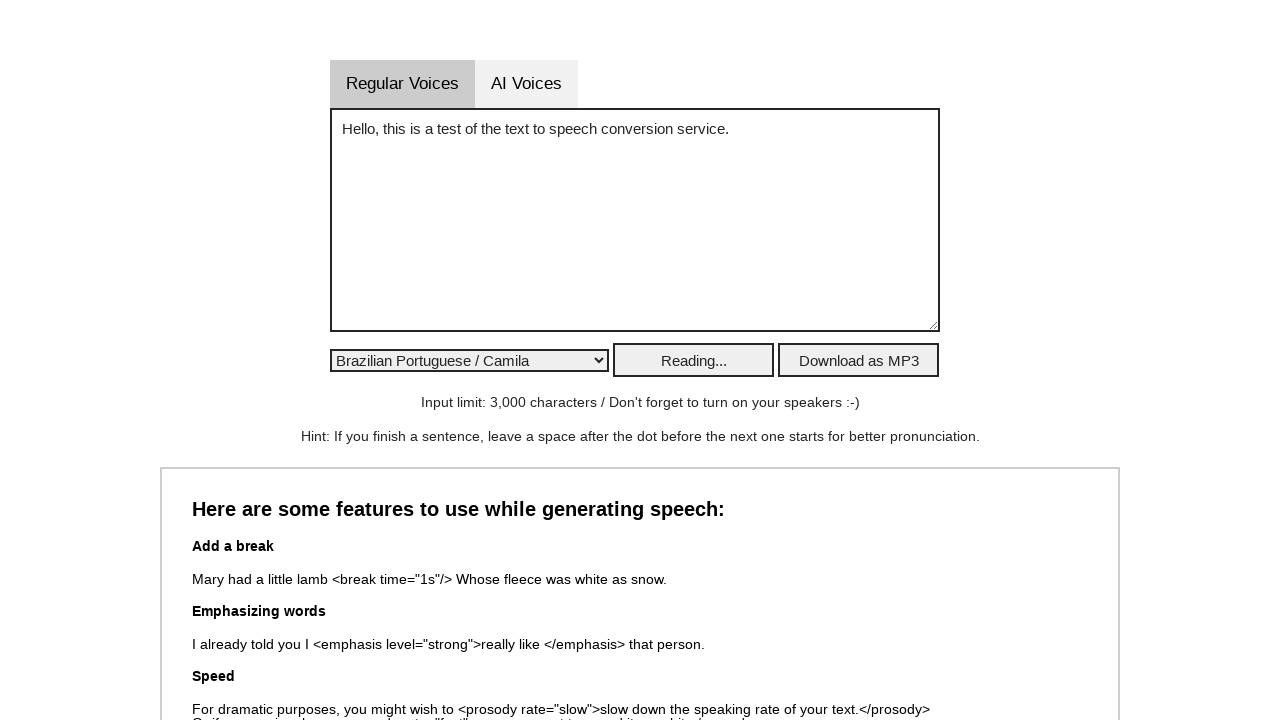